Tests form validation by attempting to submit with empty required fields and verifying the form is not submitted (user remains on the practice form page).

Starting URL: https://demoqa.com/automation-practice-form

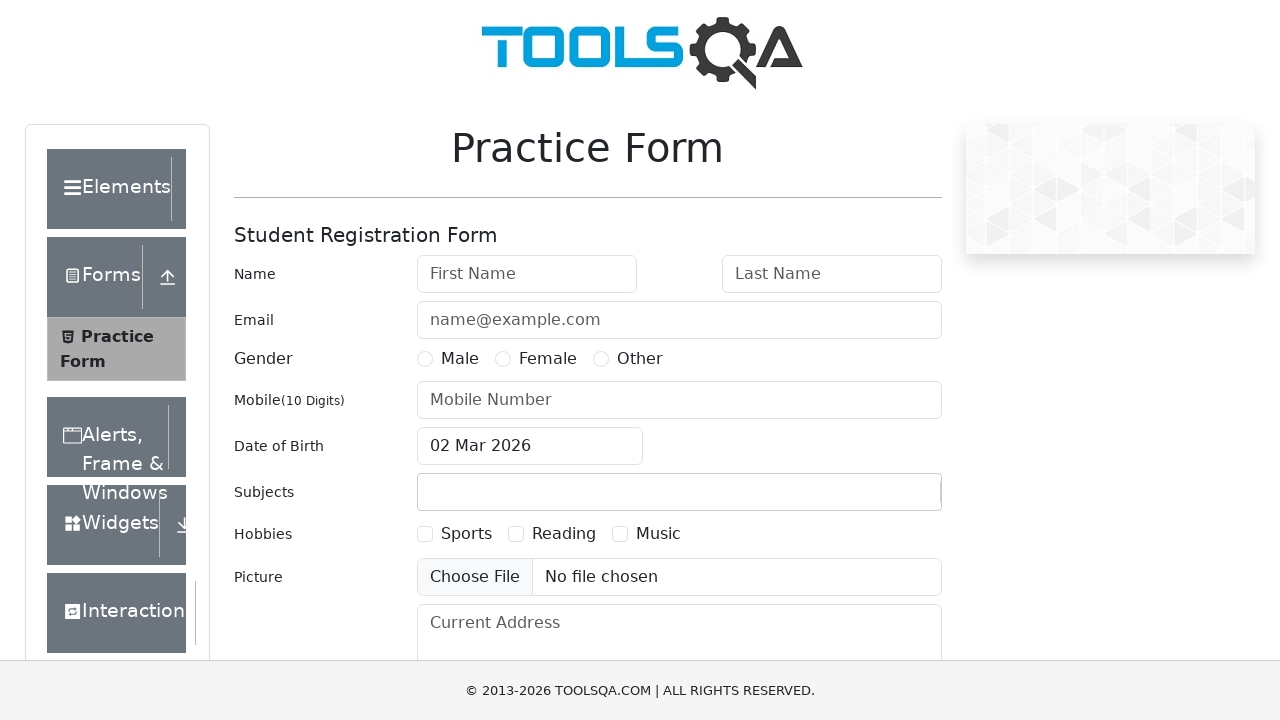

Waited for form to load - subjects input field is visible
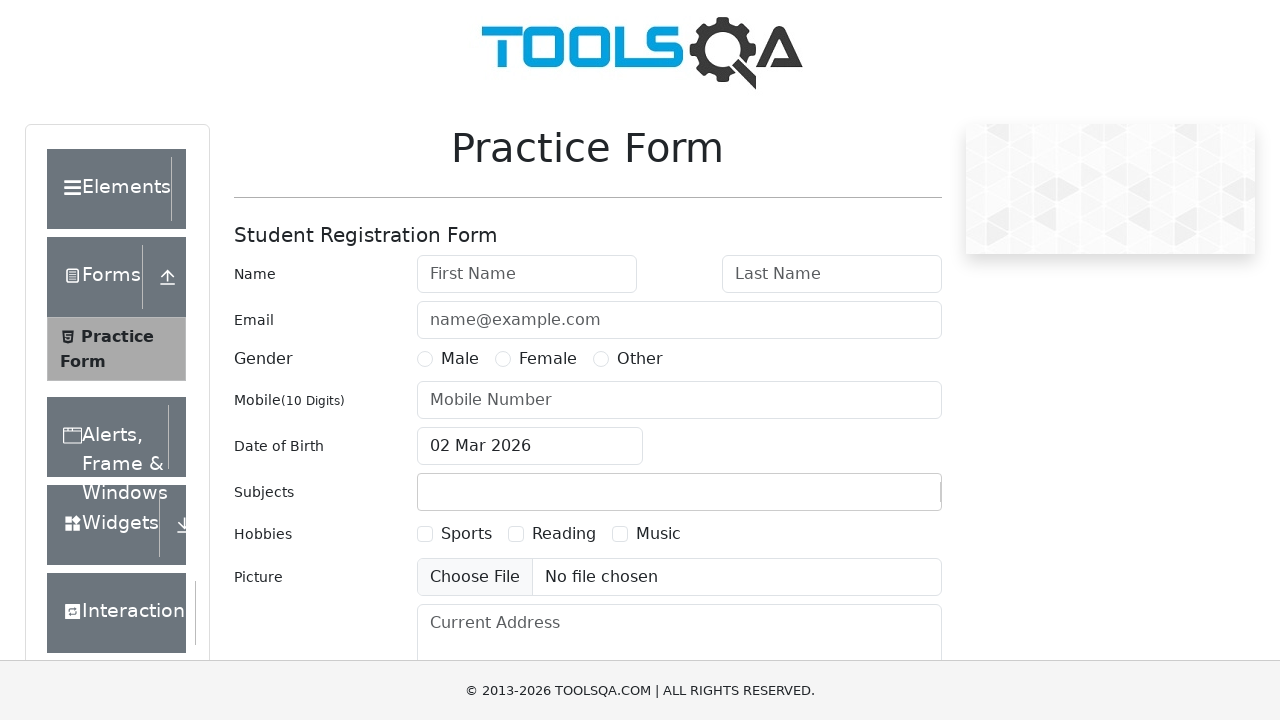

Scrolled submit button into view
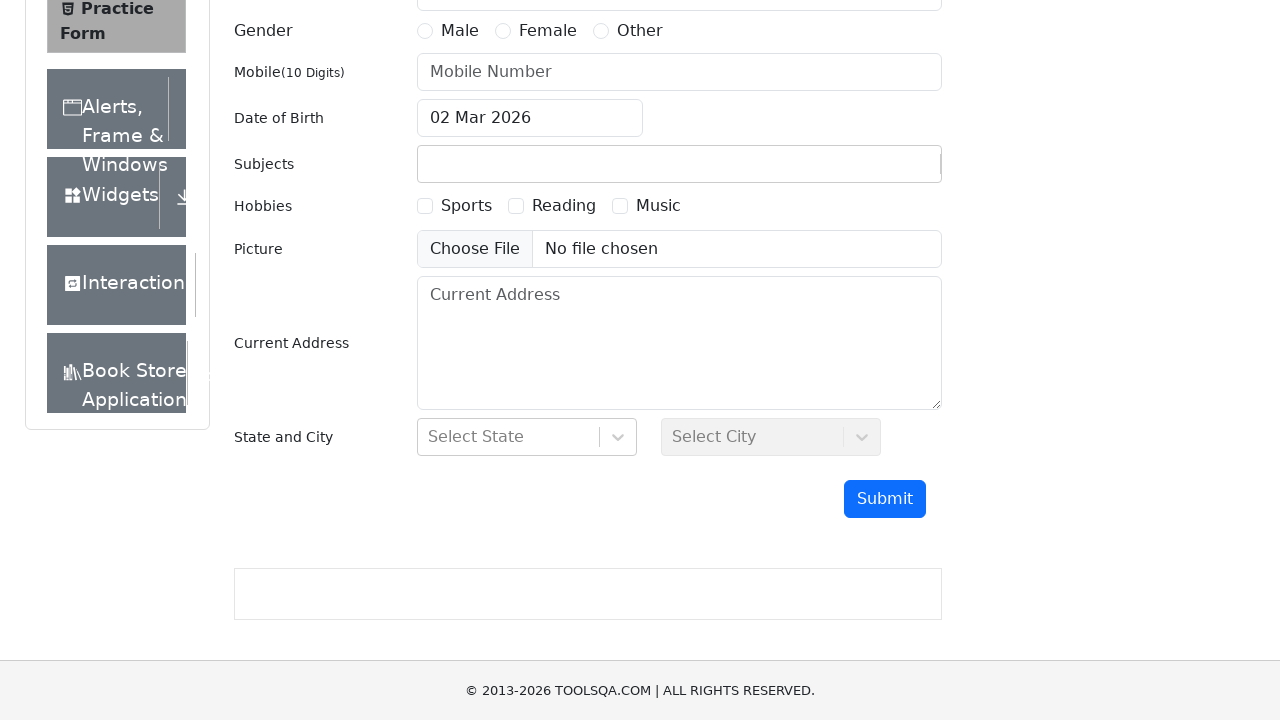

Clicked submit button with all required fields empty at (885, 499) on #submit
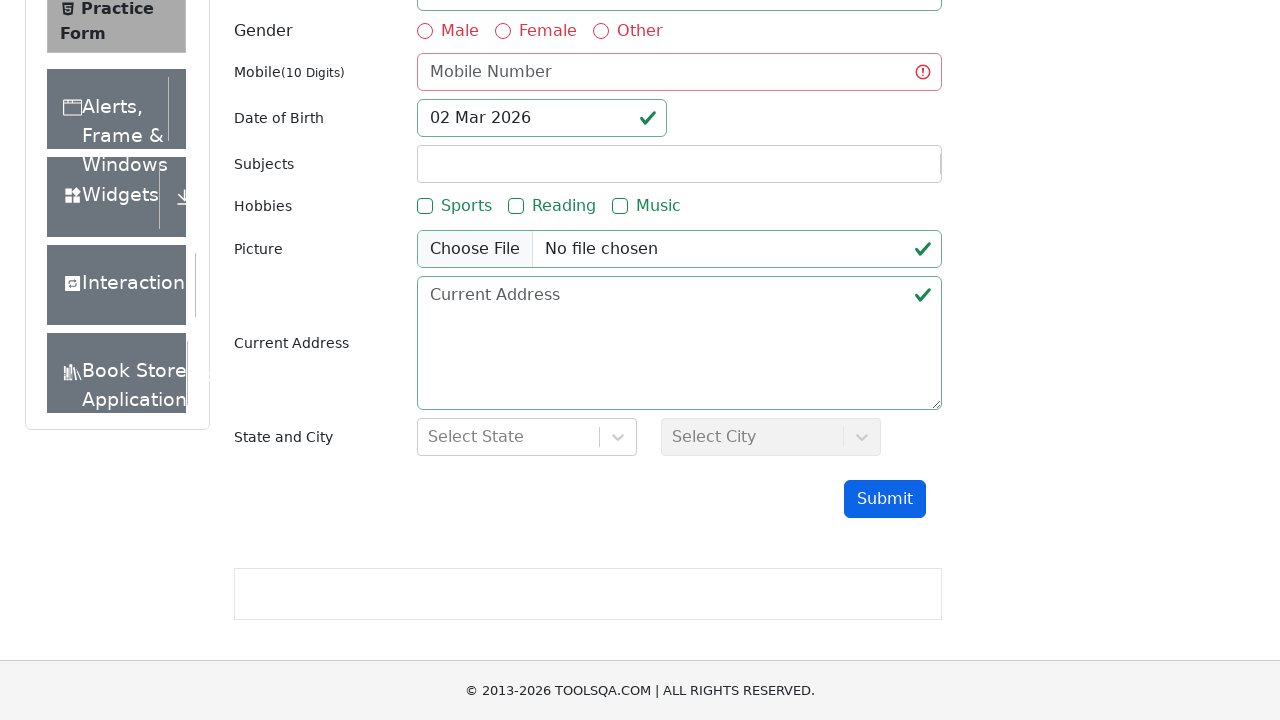

Verified page heading is present
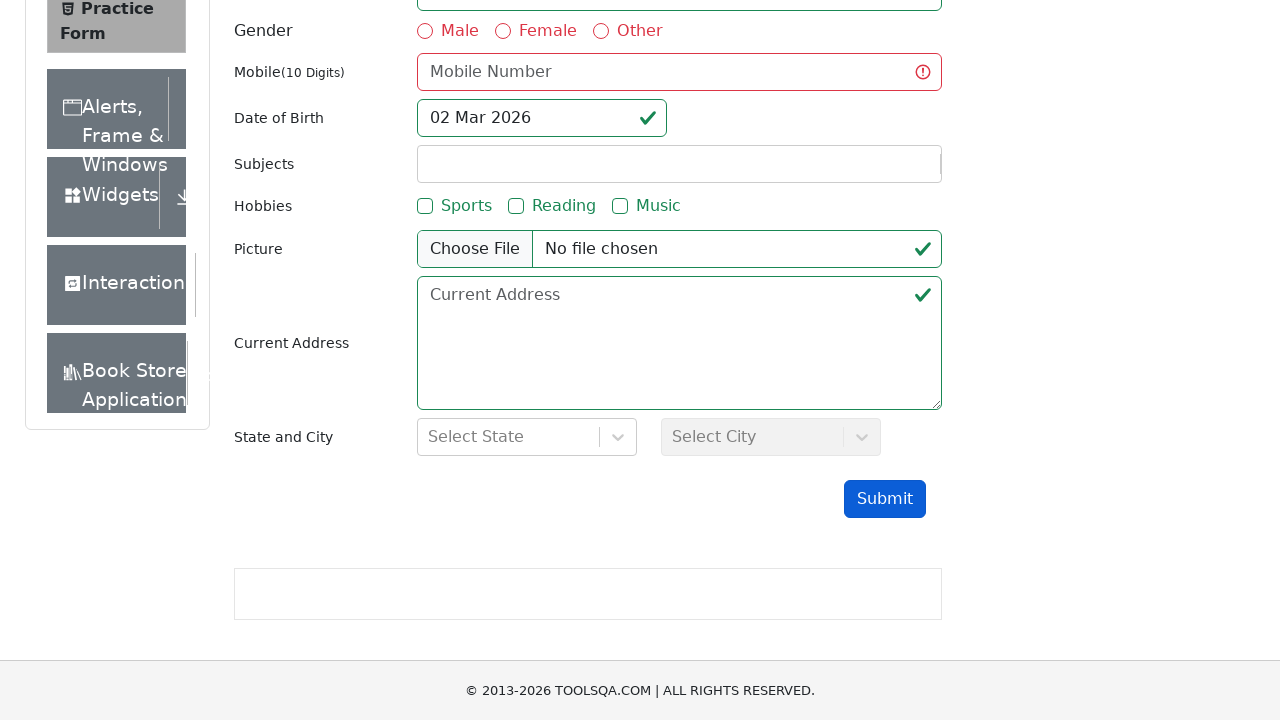

Verified form validation passed - user still on Practice Form page, form was not submitted
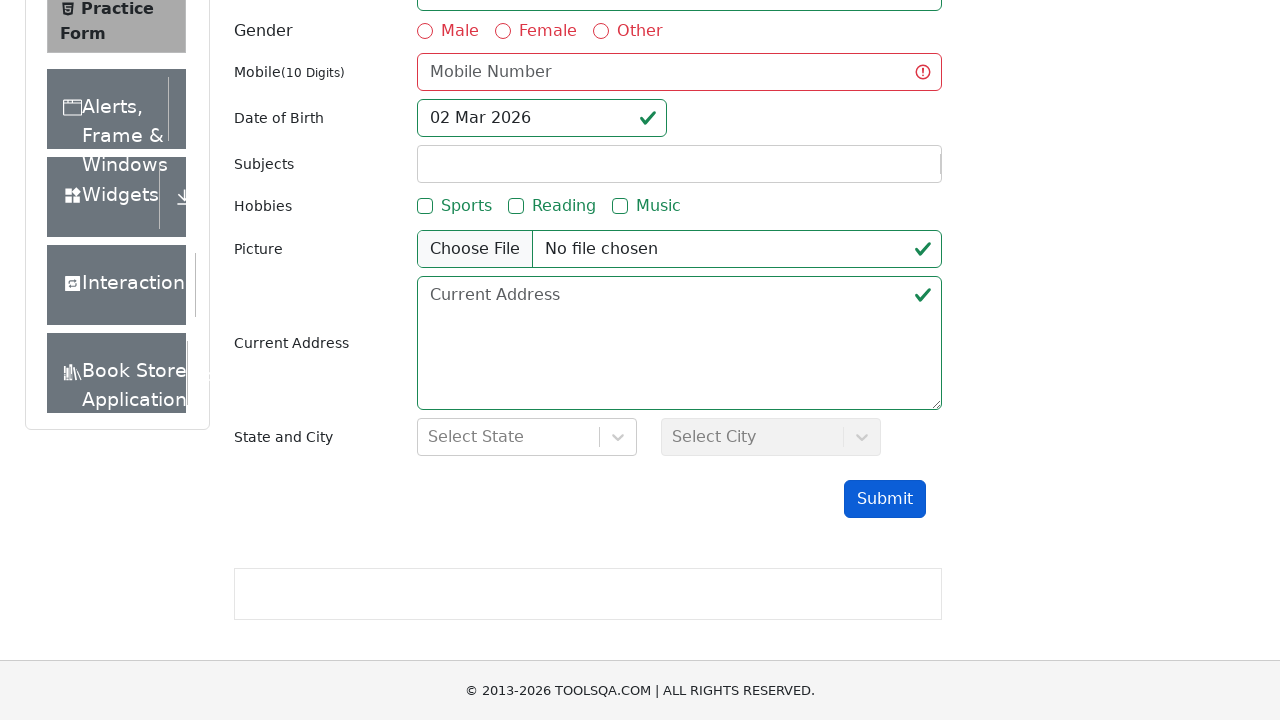

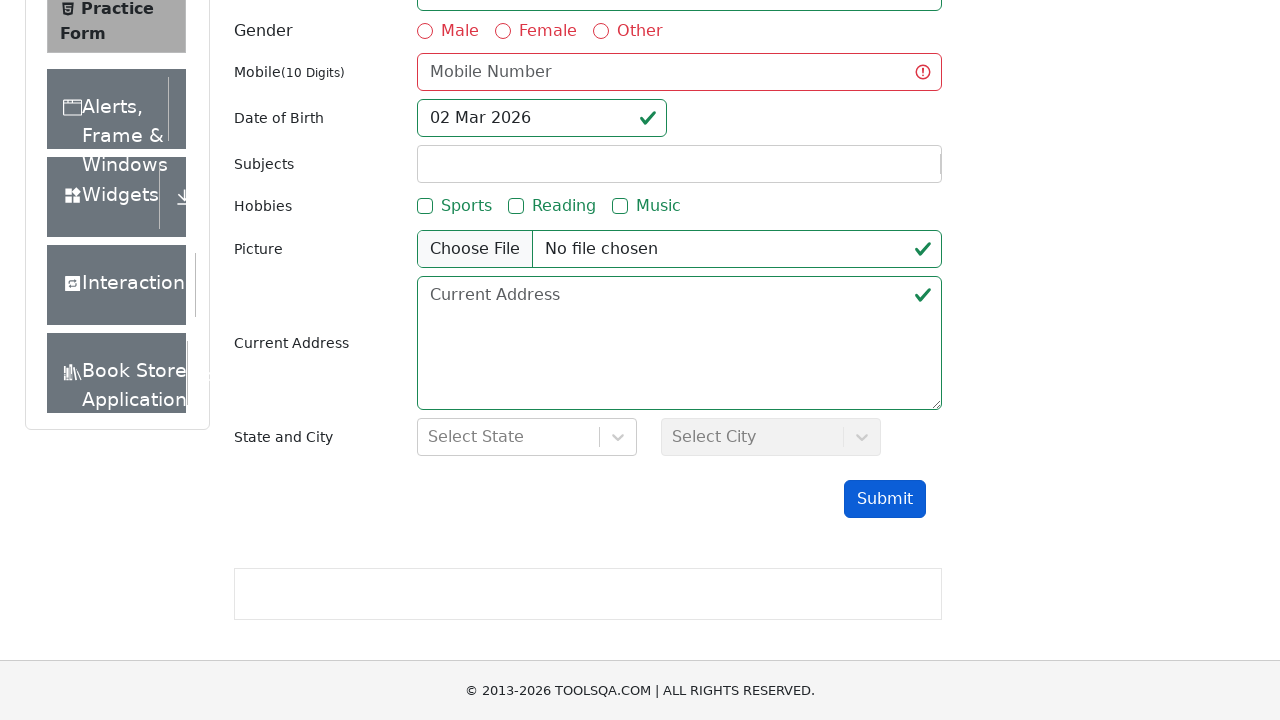